Tests handling of a simple JavaScript alert by clicking a button to trigger the alert, reading its text, and accepting it

Starting URL: https://www.hyrtutorials.com/p/alertsdemo.html

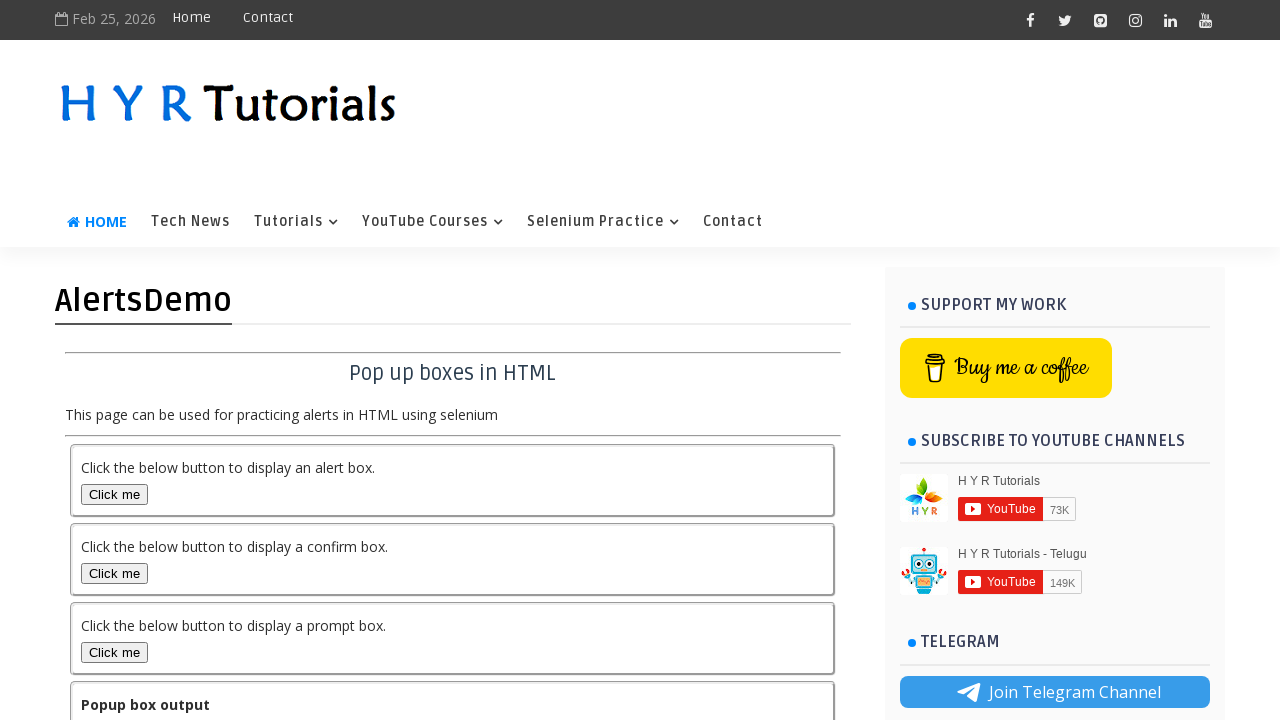

Clicked alertBox button to trigger simple alert at (114, 494) on button#alertBox
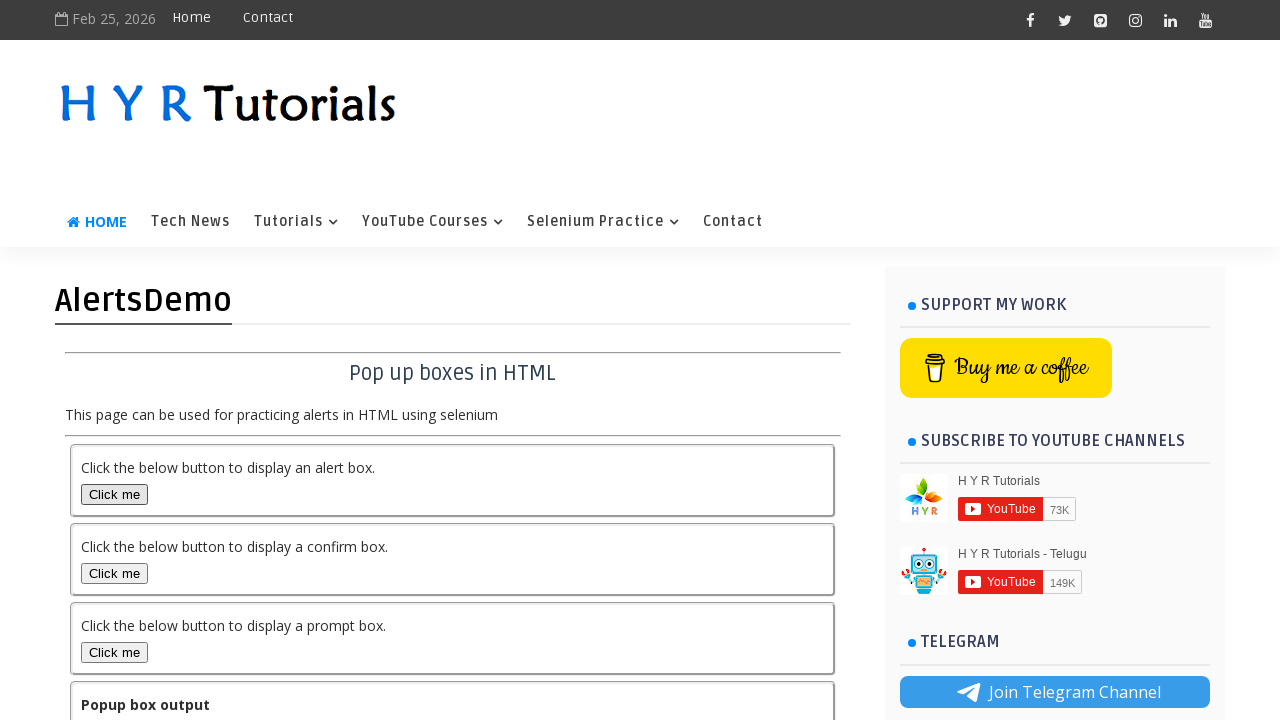

Set up dialog handler to accept alerts
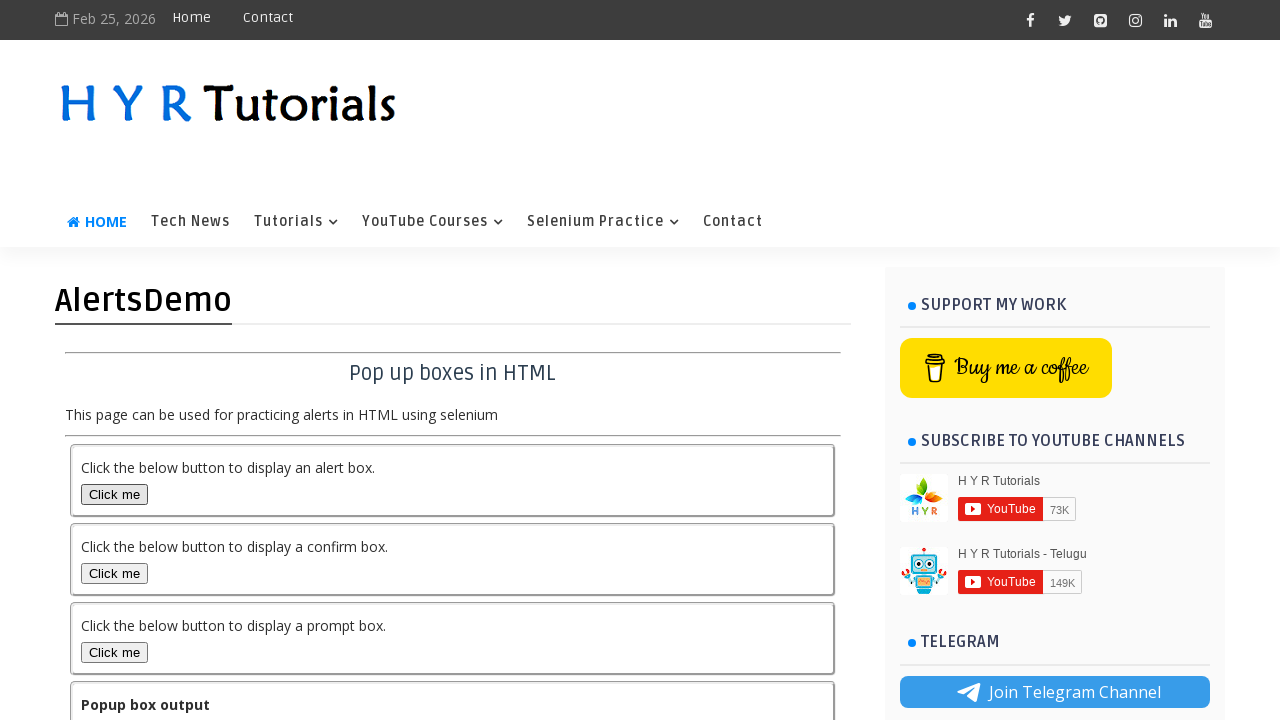

Waited for alert processing to complete
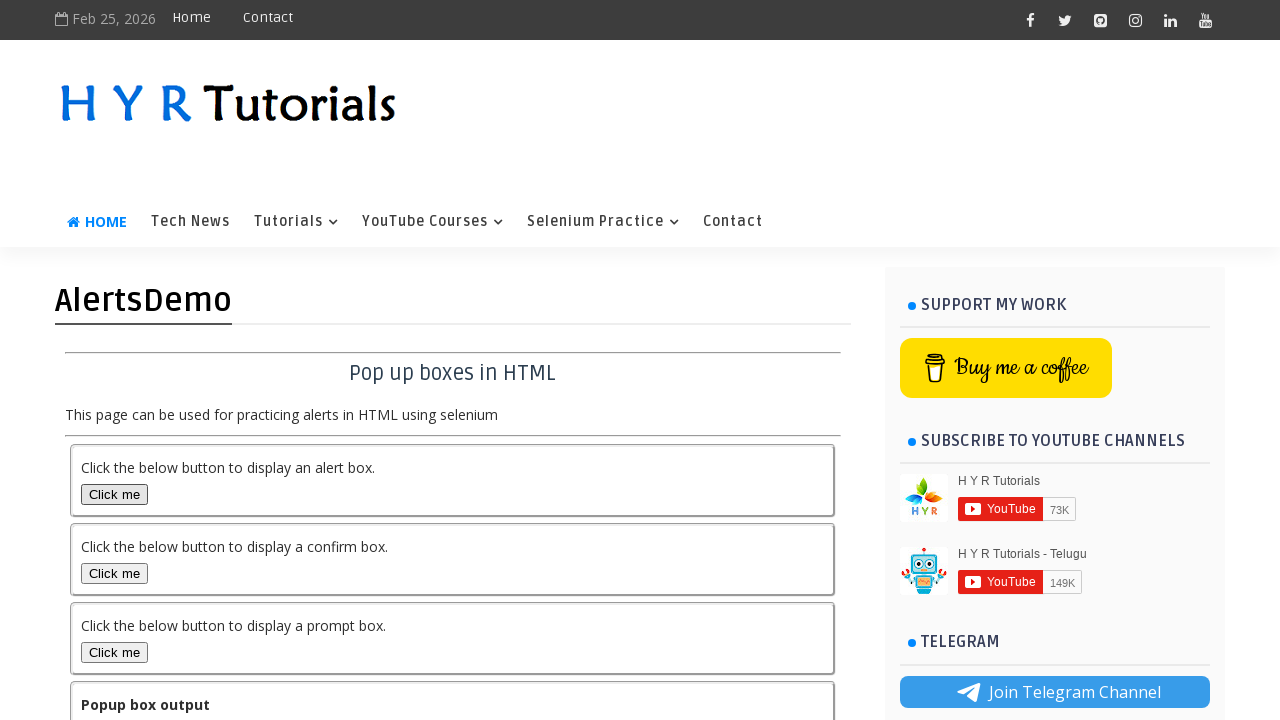

Verified popup box output text is displayed
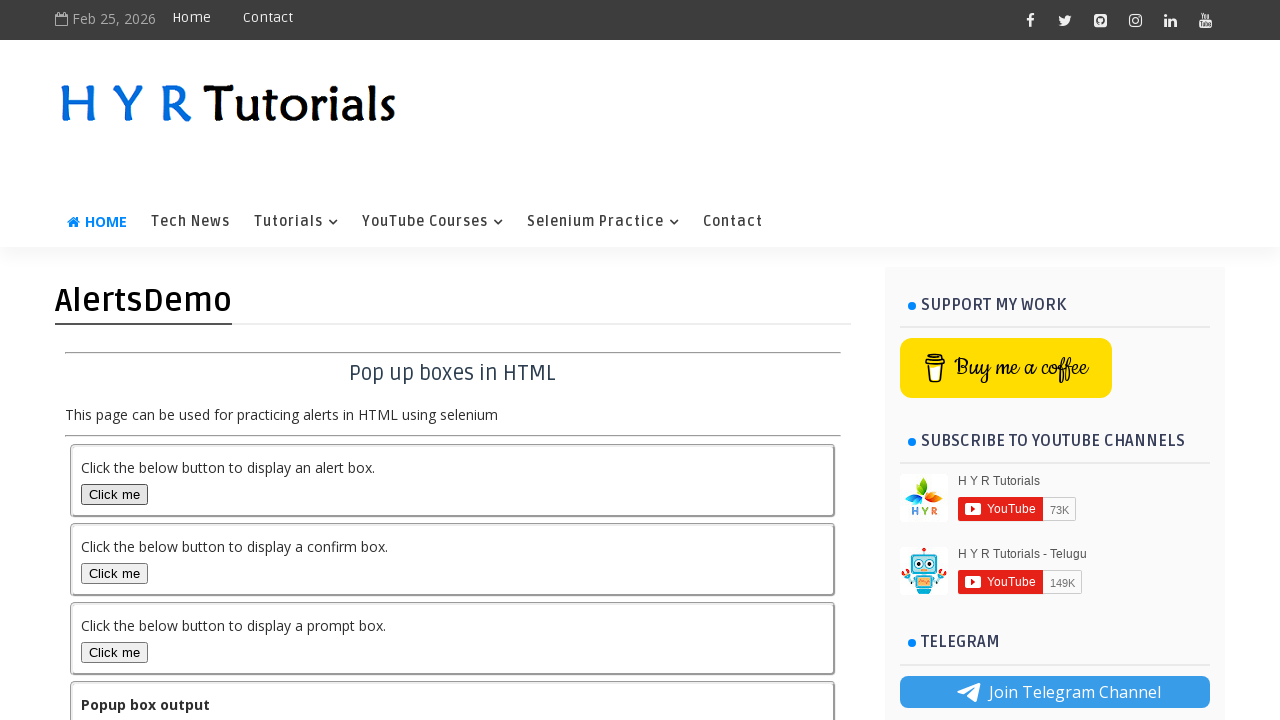

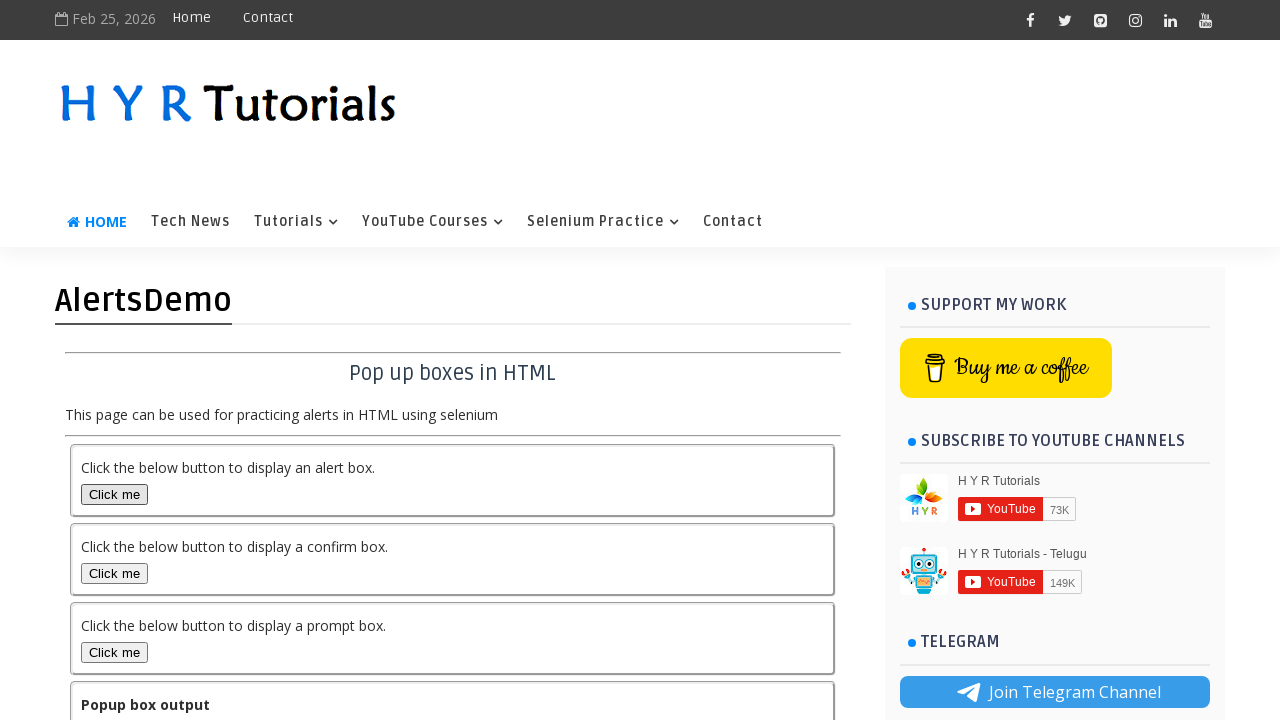